Tests checkbox functionality by verifying checkbox selection state and clicking to toggle it

Starting URL: https://rahulshettyacademy.com/dropdownsPractise/

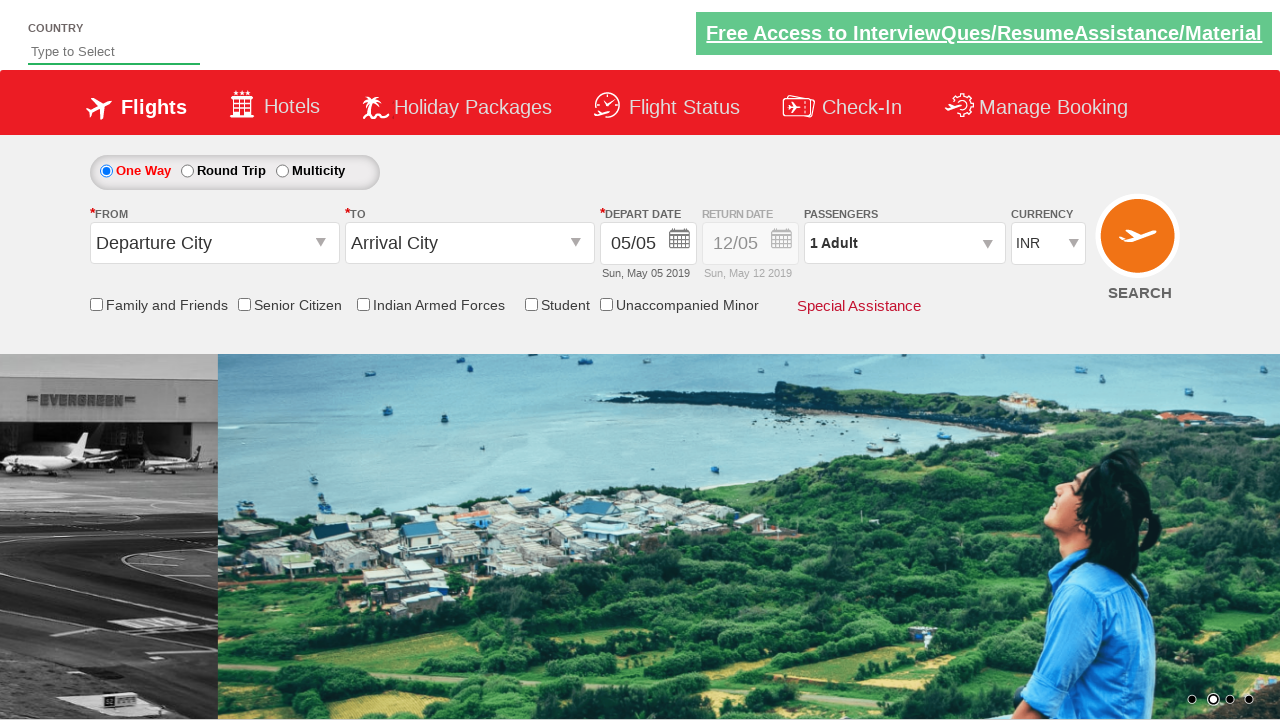

Located all checkboxes on the page
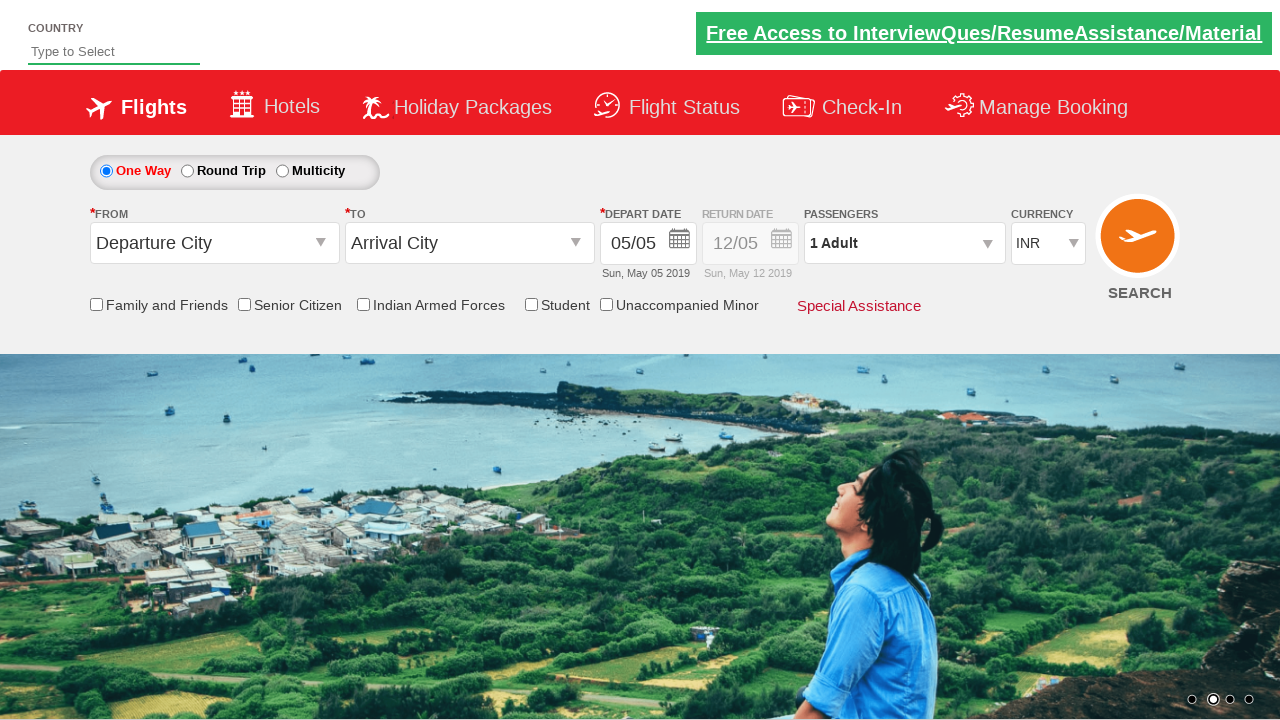

Counted 6 checkboxes on the page
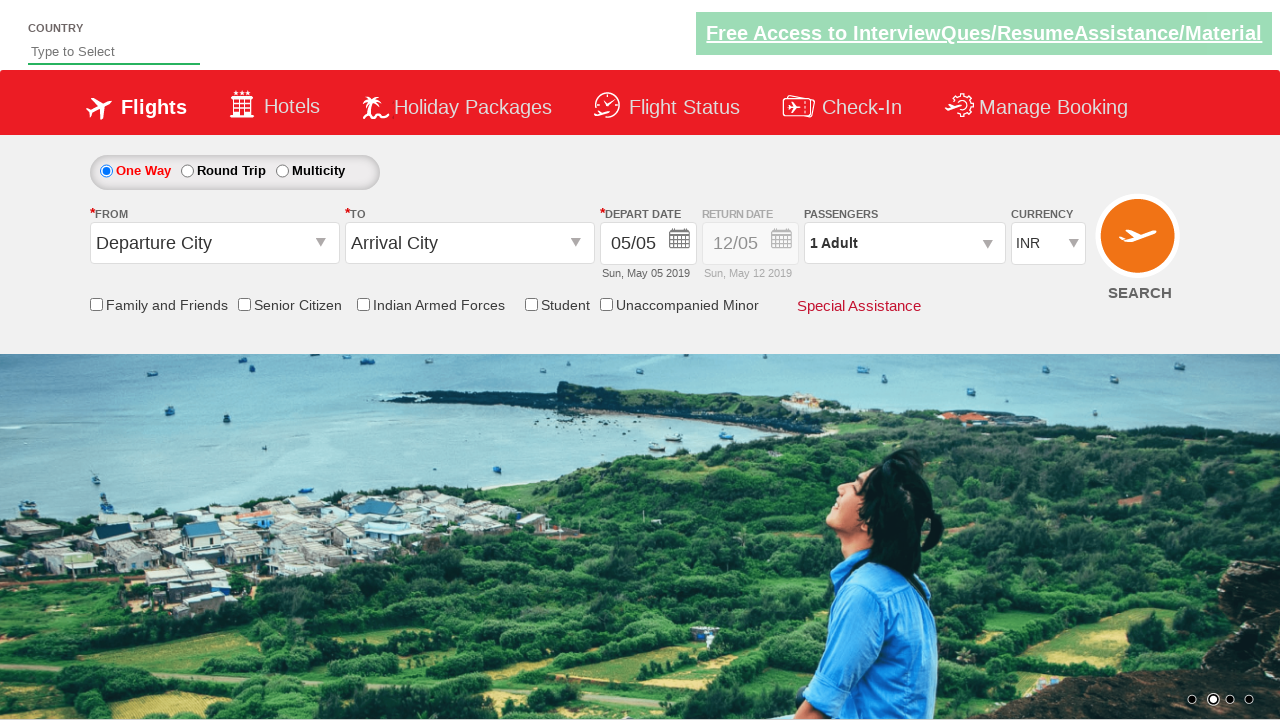

Located Friends & Family checkbox element
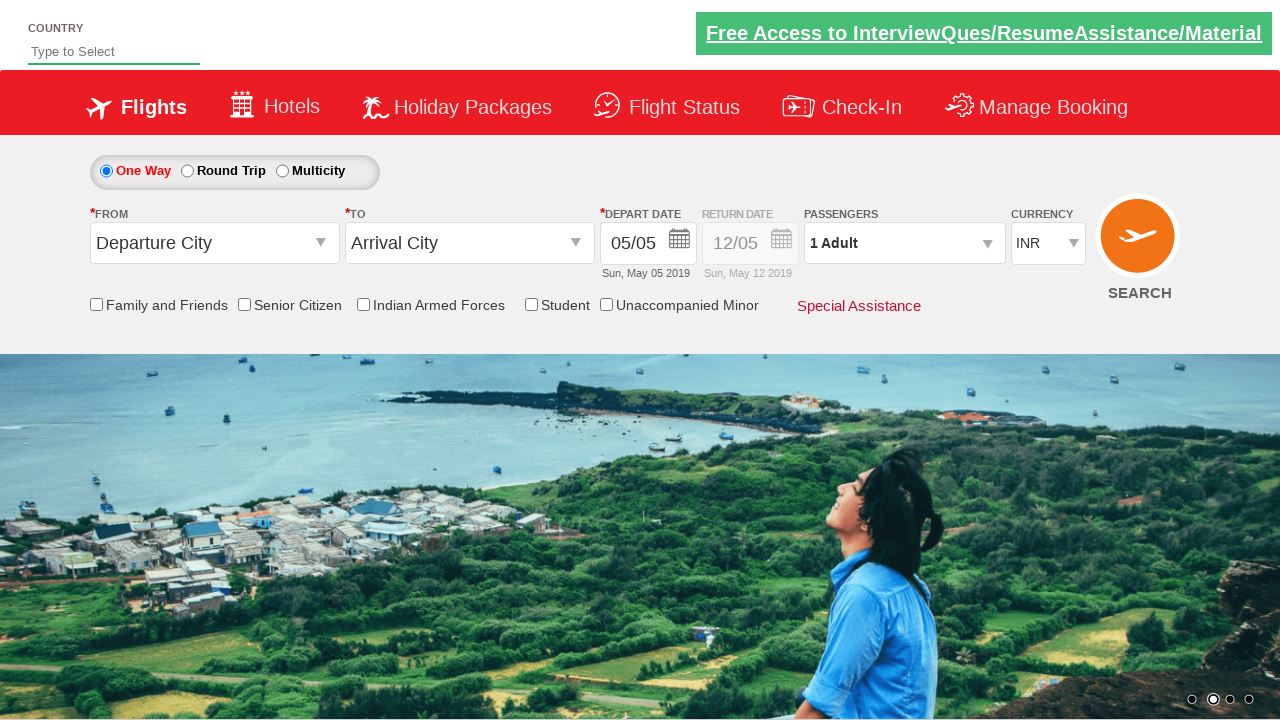

Verified initial checkbox state: False
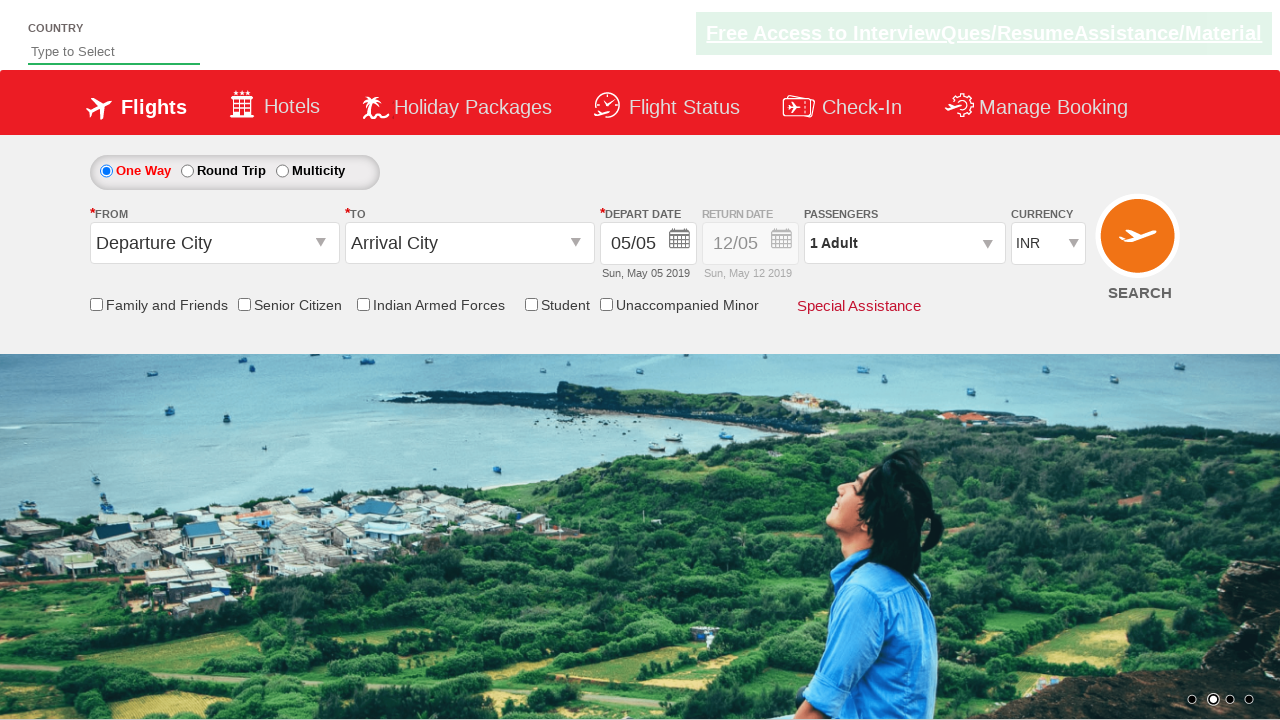

Clicked Friends & Family checkbox to toggle state at (96, 304) on input[id*='friendsandfamily']
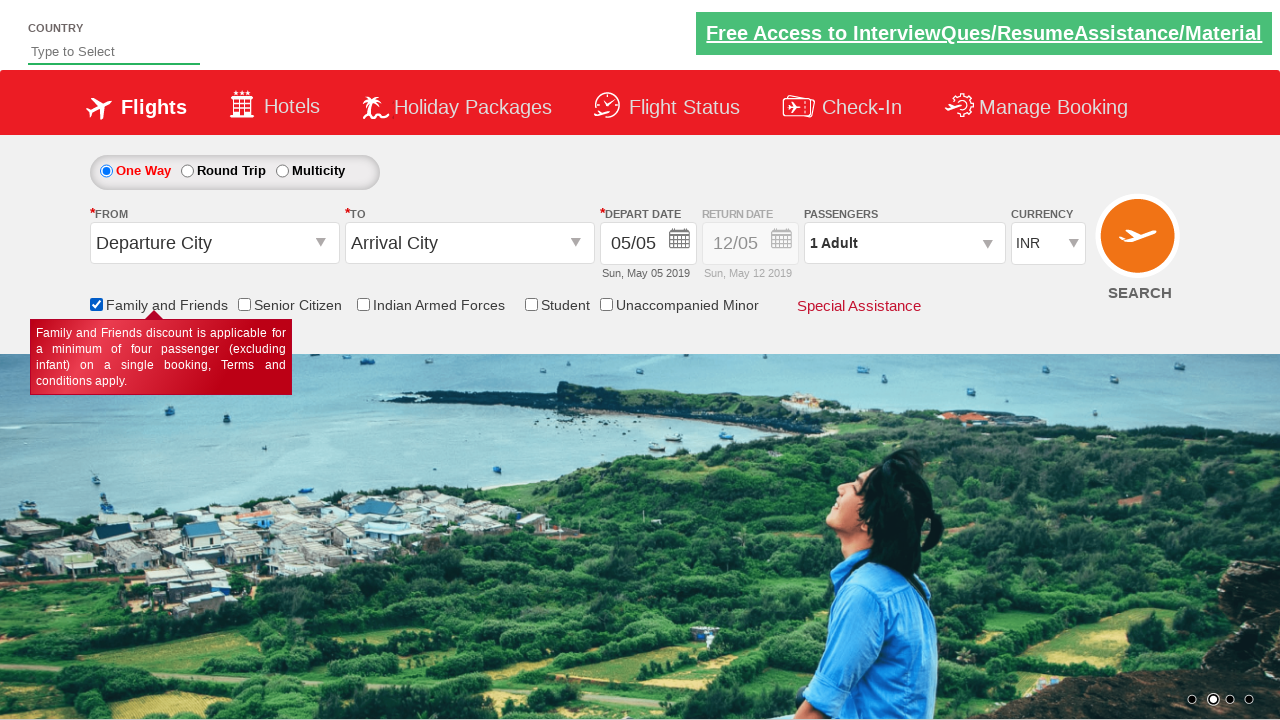

Verified final checkbox state after clicking: True
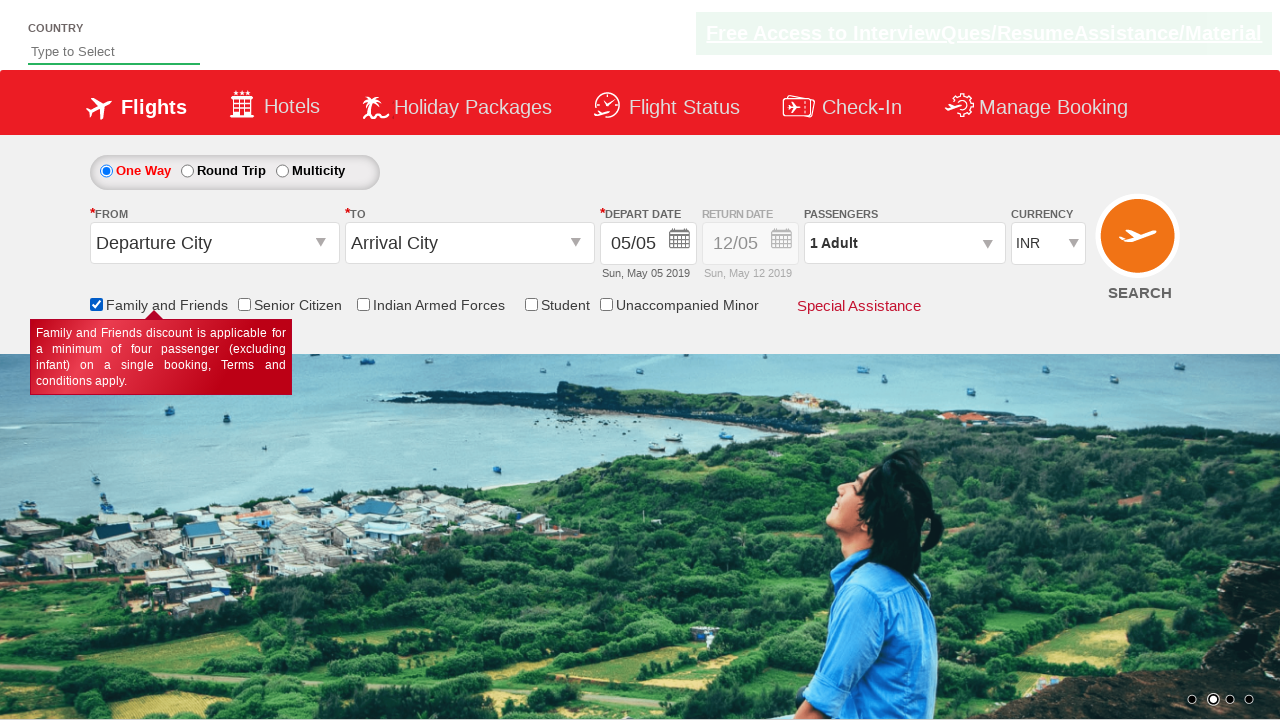

Assertion passed: checkbox state changed from initial state
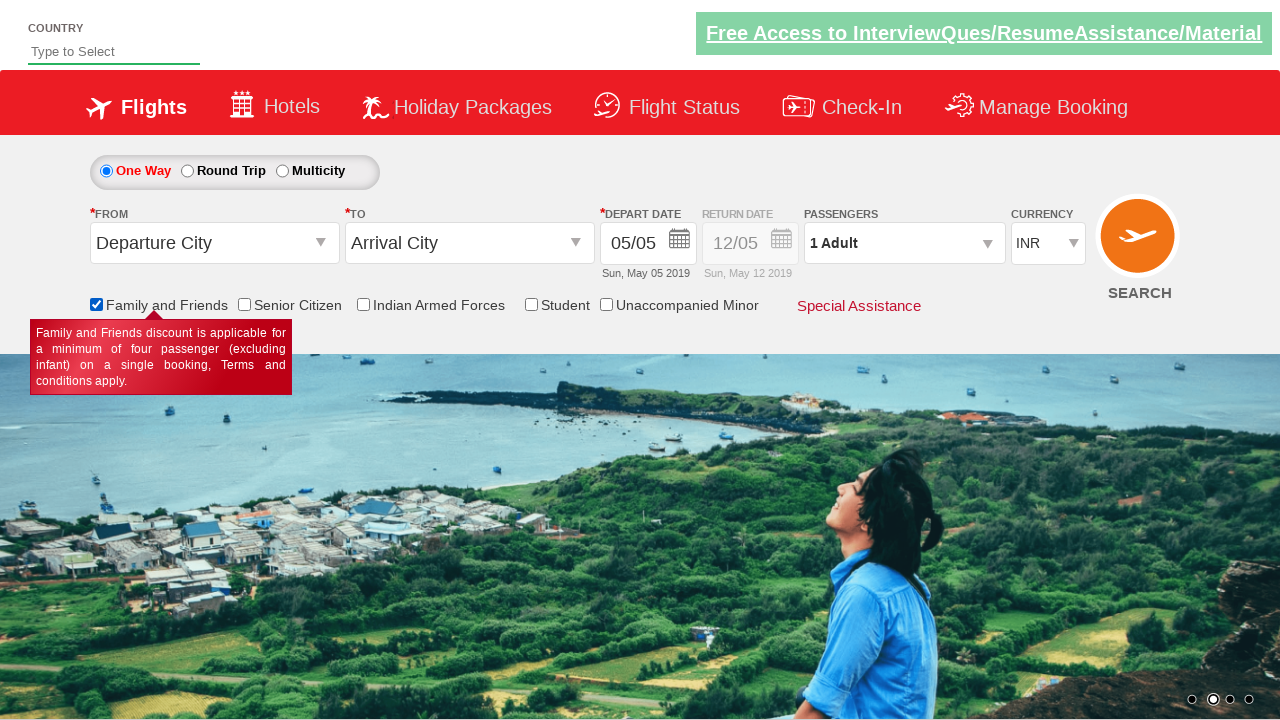

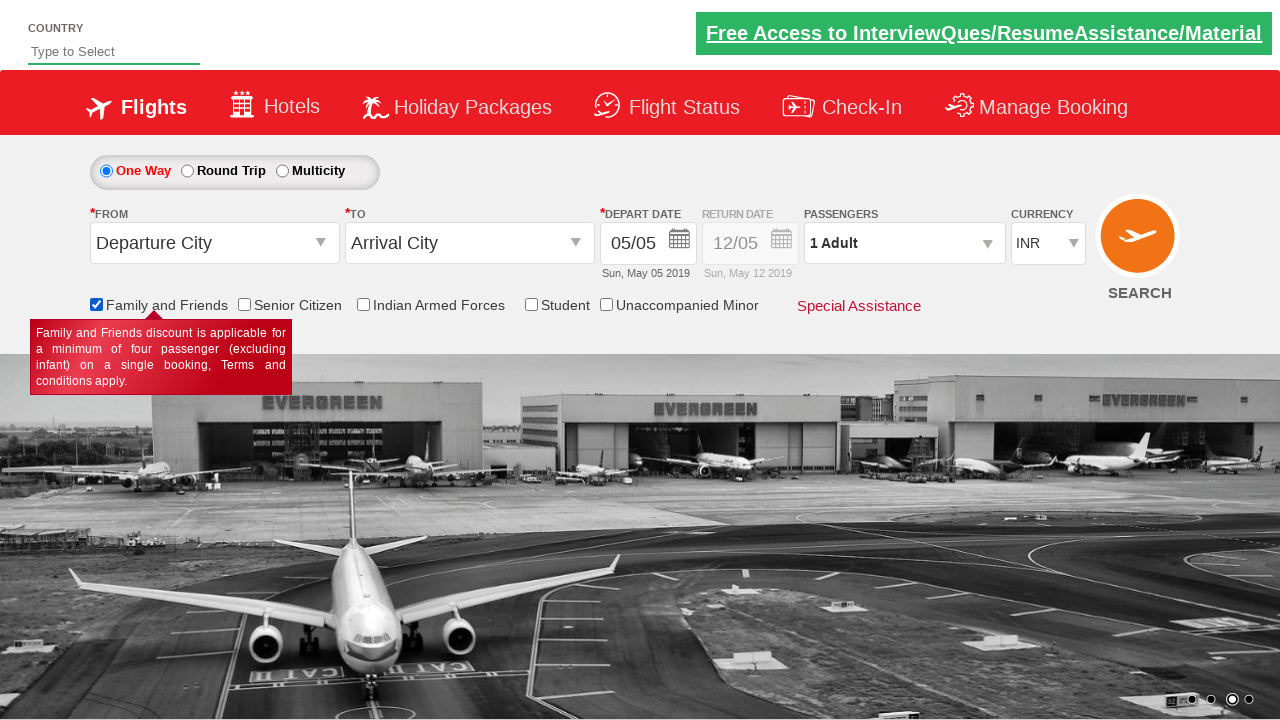